Tests subscription form validation by completing two initial steps (selecting education level and course), then filling all required registration fields except the Name field, and verifying that a "required field" alert is displayed when attempting to advance.

Starting URL: https://developer.grupoa.education/subscription/

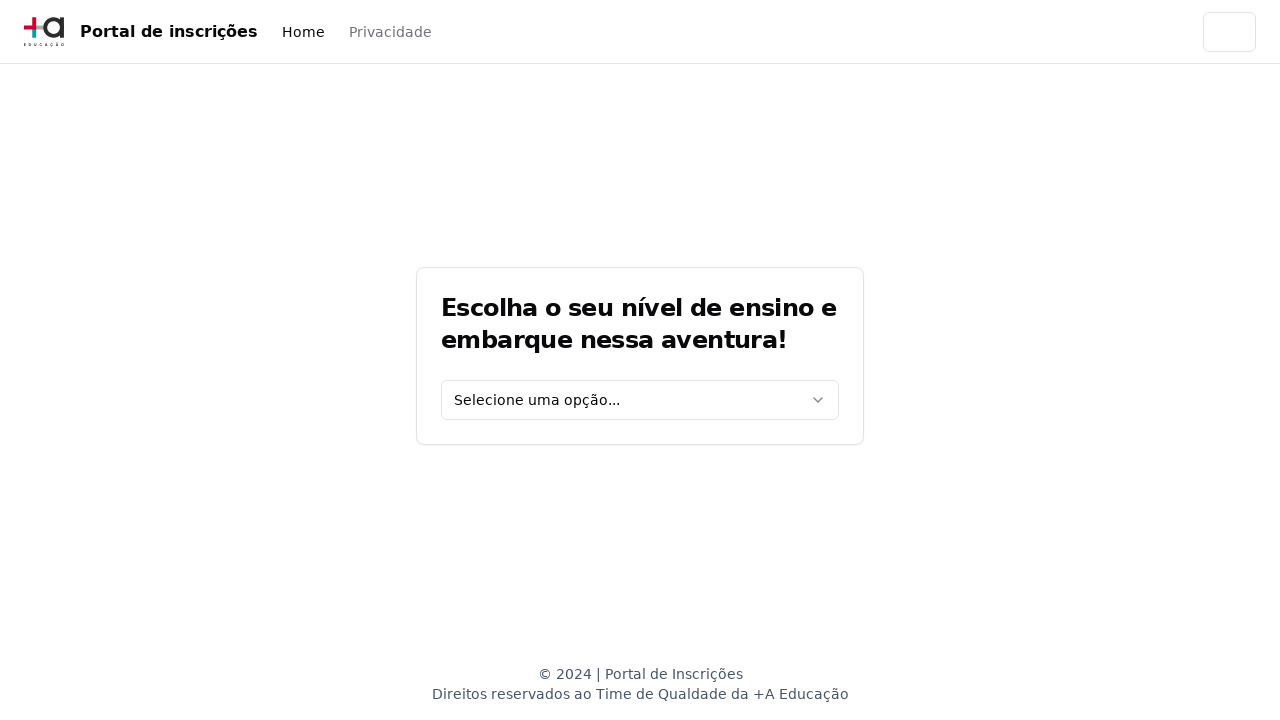

Clicked on education level dropdown at (640, 400) on [data-testid='education-level-select']
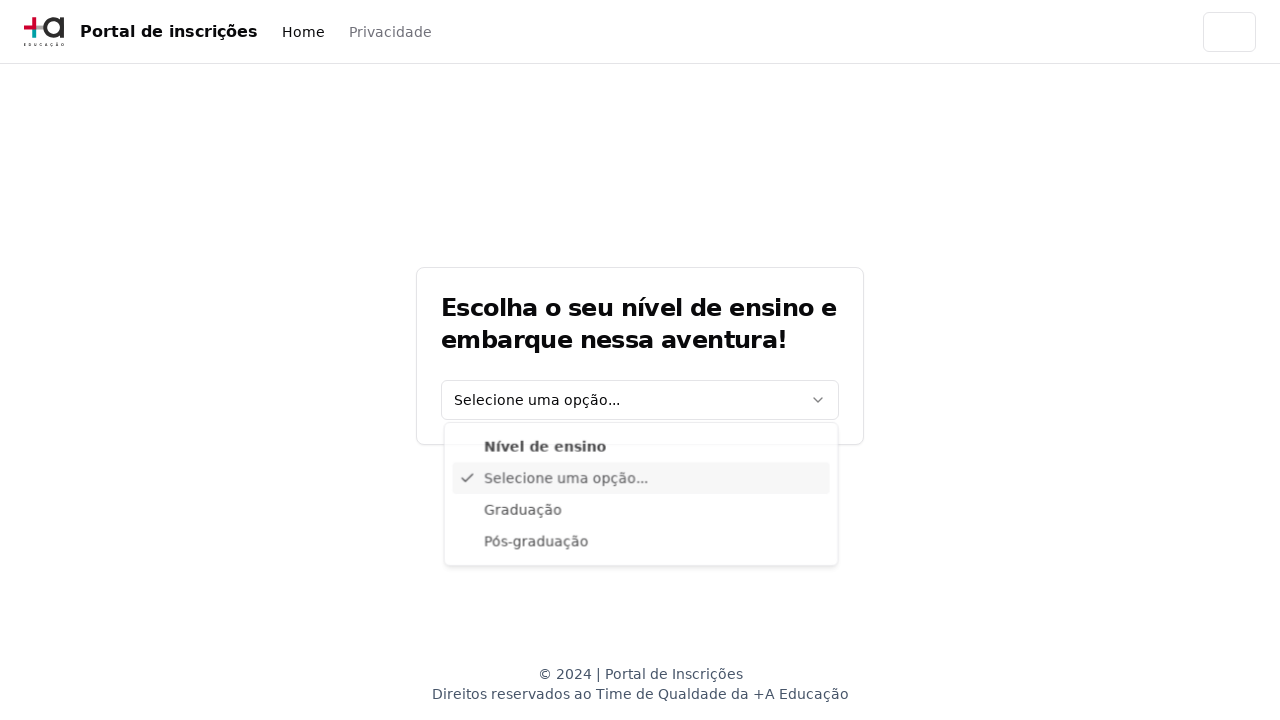

Selected 'Graduação' from education level dropdown at (641, 513) on xpath=//div[@data-radix-vue-collection-item][contains(., 'Graduação')]
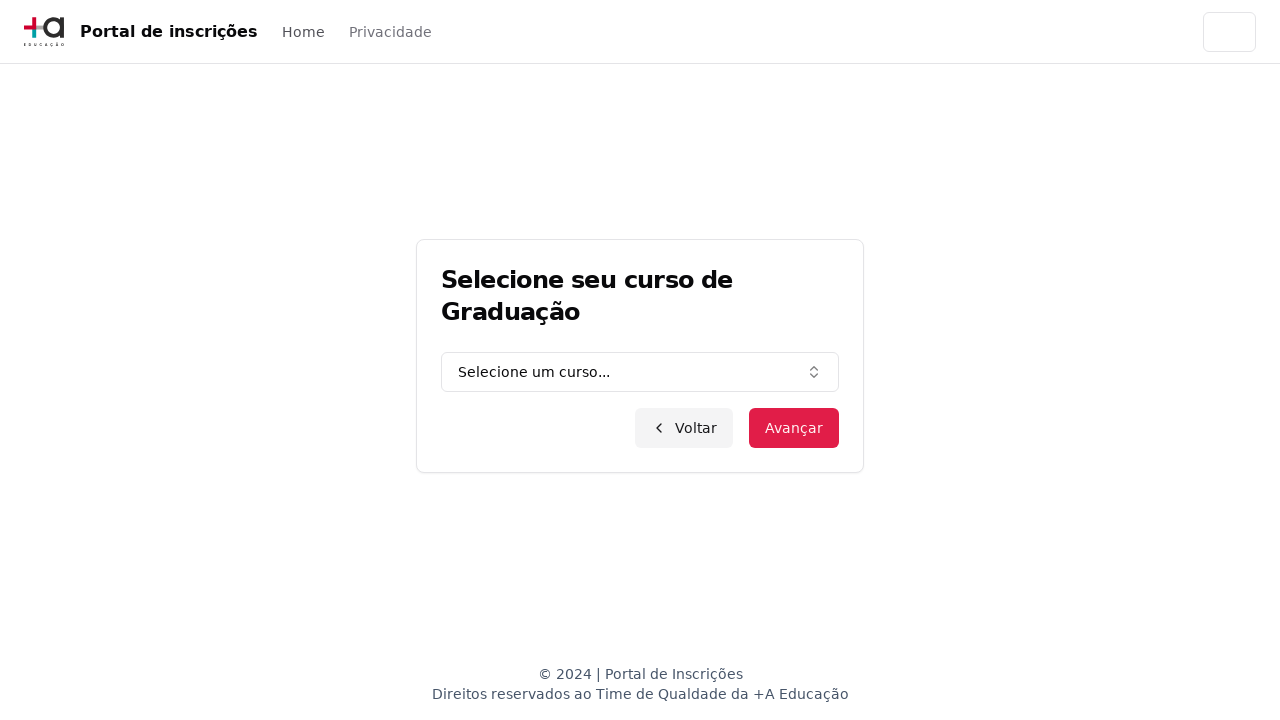

Clicked on course combo box at (640, 372) on [data-testid='graduation-combo']
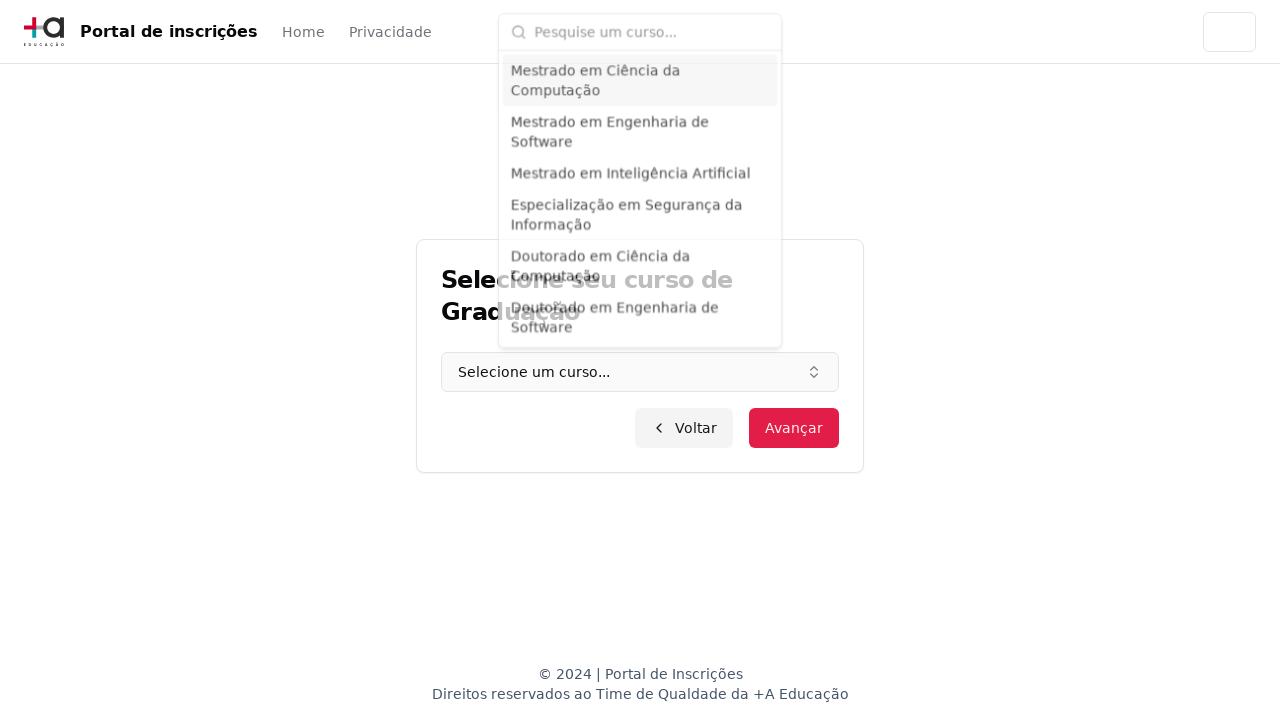

Clicked on course input field at (652, 28) on input.h-9
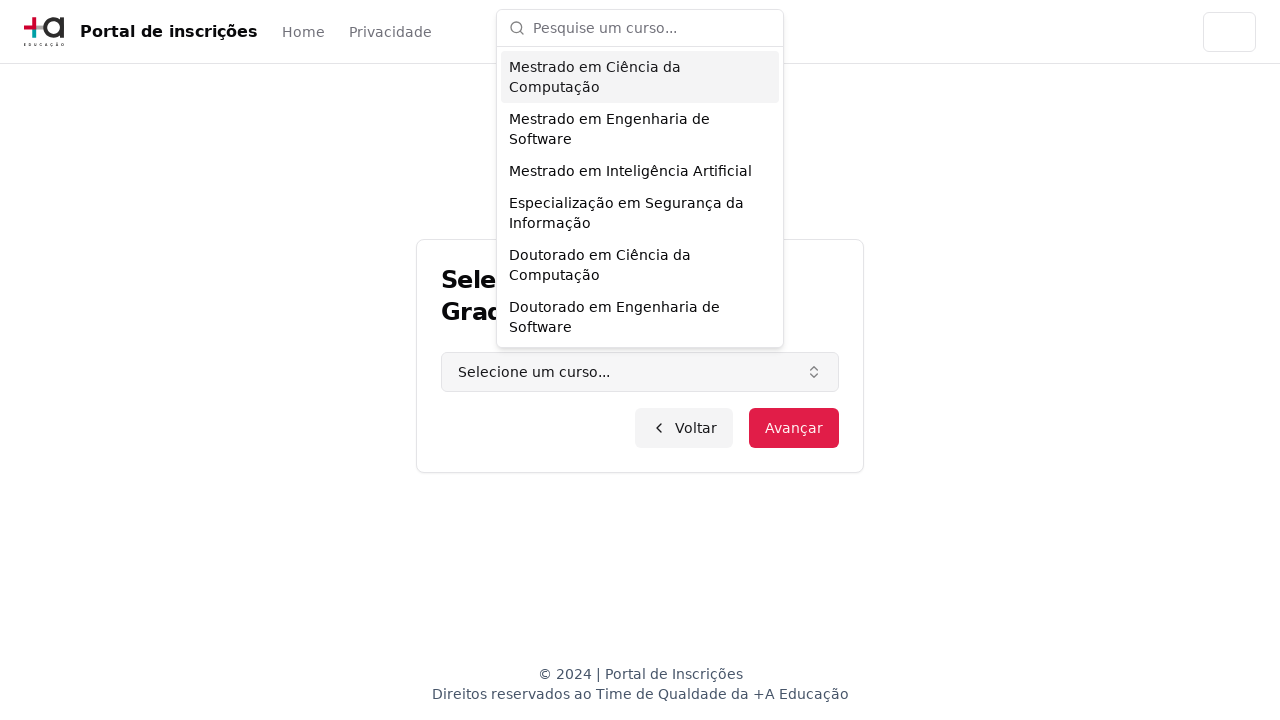

Filled course input with 'Engenharia de Software' on input.h-9
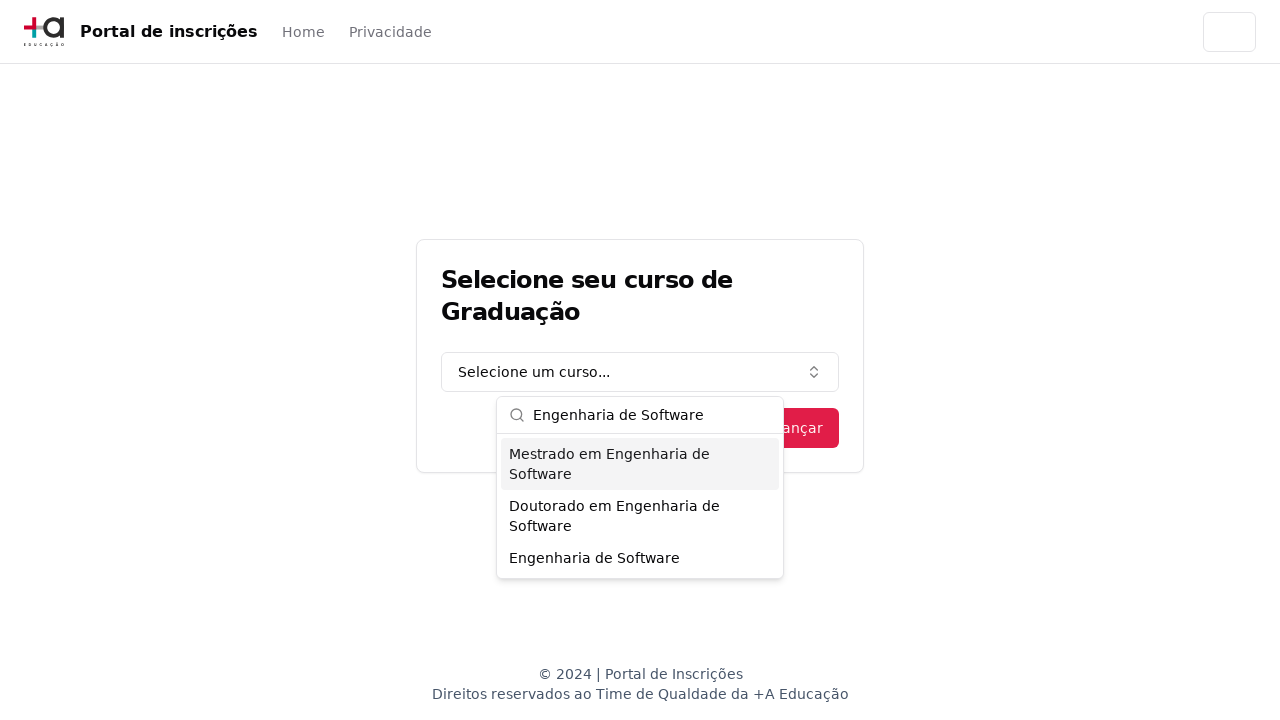

Pressed Enter to confirm course selection on input.h-9
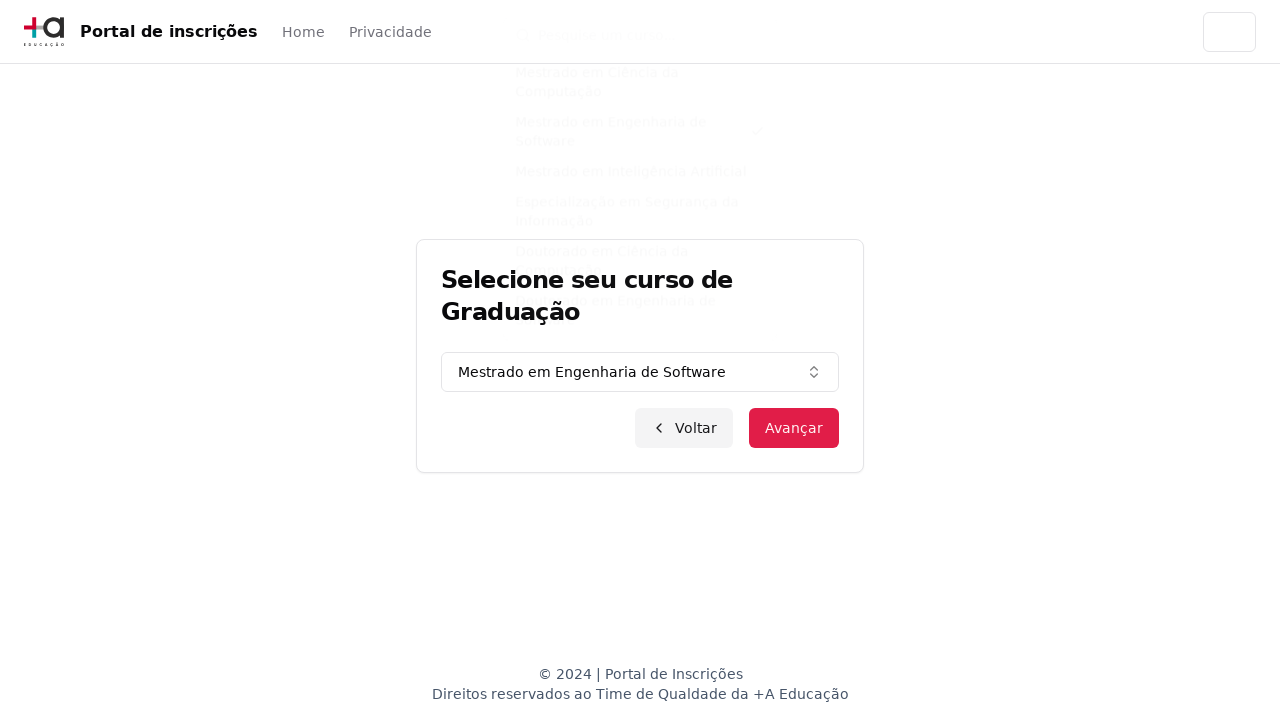

Clicked advance button to proceed to registration form at (794, 428) on button.inline-flex.items-center.justify-center.bg-primary
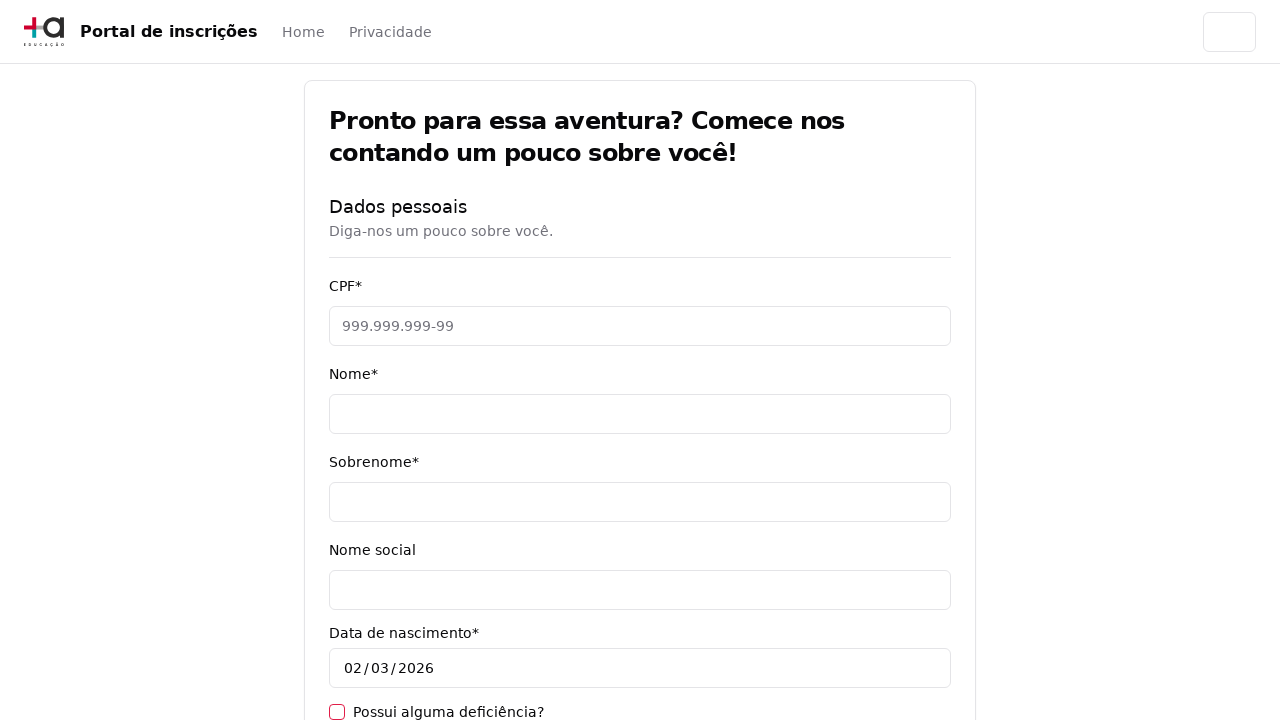

Filled CPF field with '11495607623' on [data-testid='cpf-input']
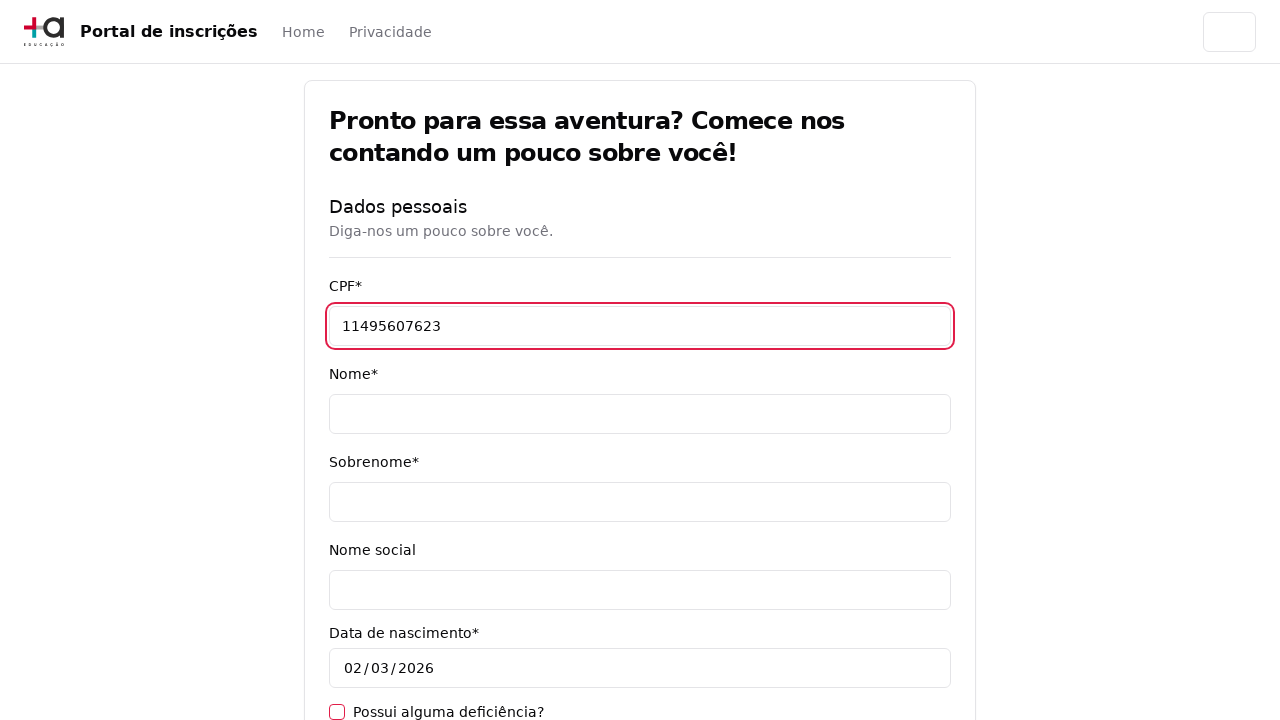

Filled surname field with 'Martins' on [data-testid='surname-input']
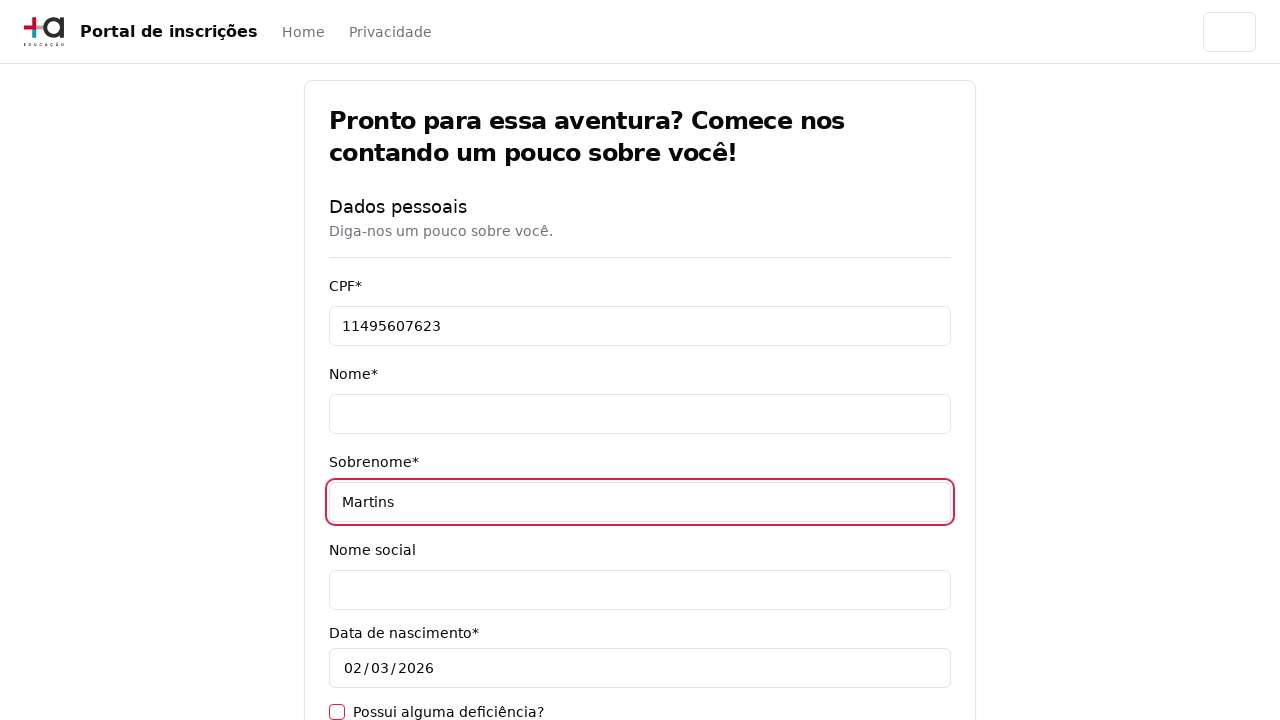

Filled email field with 'jessicamartins@teste.com.br' on [data-testid='email-input']
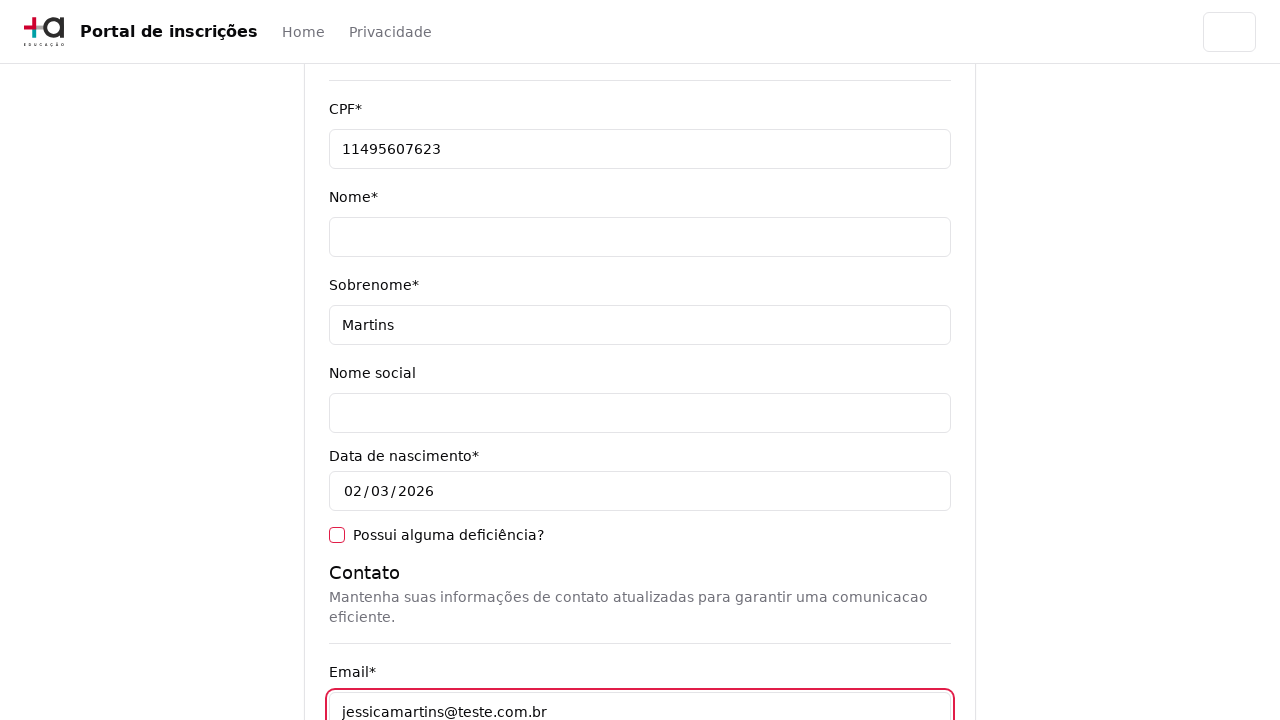

Filled cellphone field with '31975000000' on [data-testid='cellphone-input']
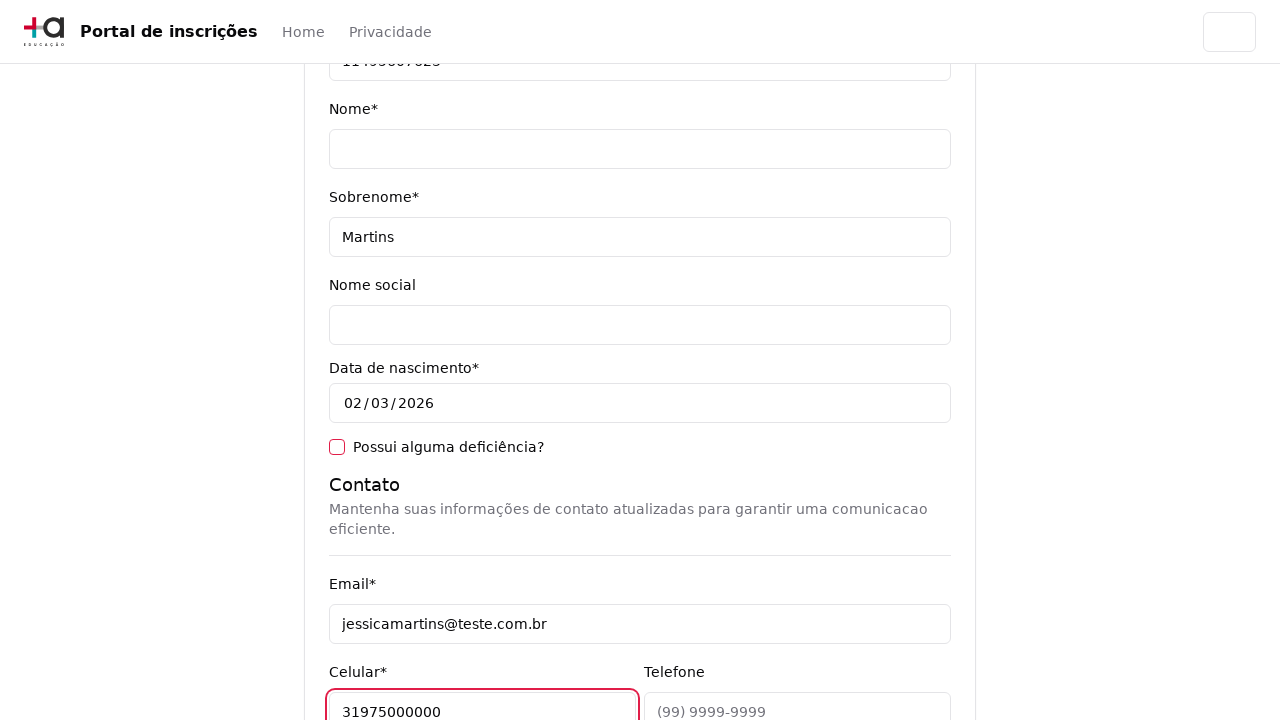

Filled phone field with '3132320032' on [data-testid='phone-input']
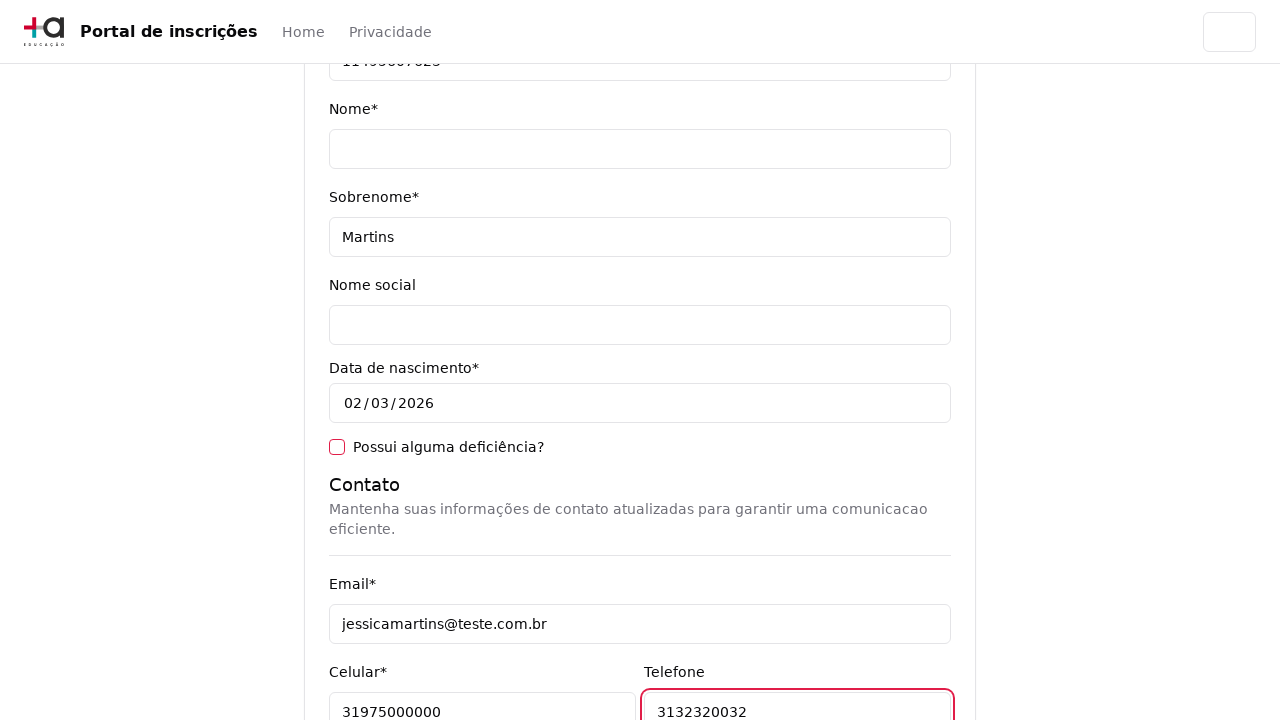

Filled CEP field with '30330000' on [data-testid='cep-input']
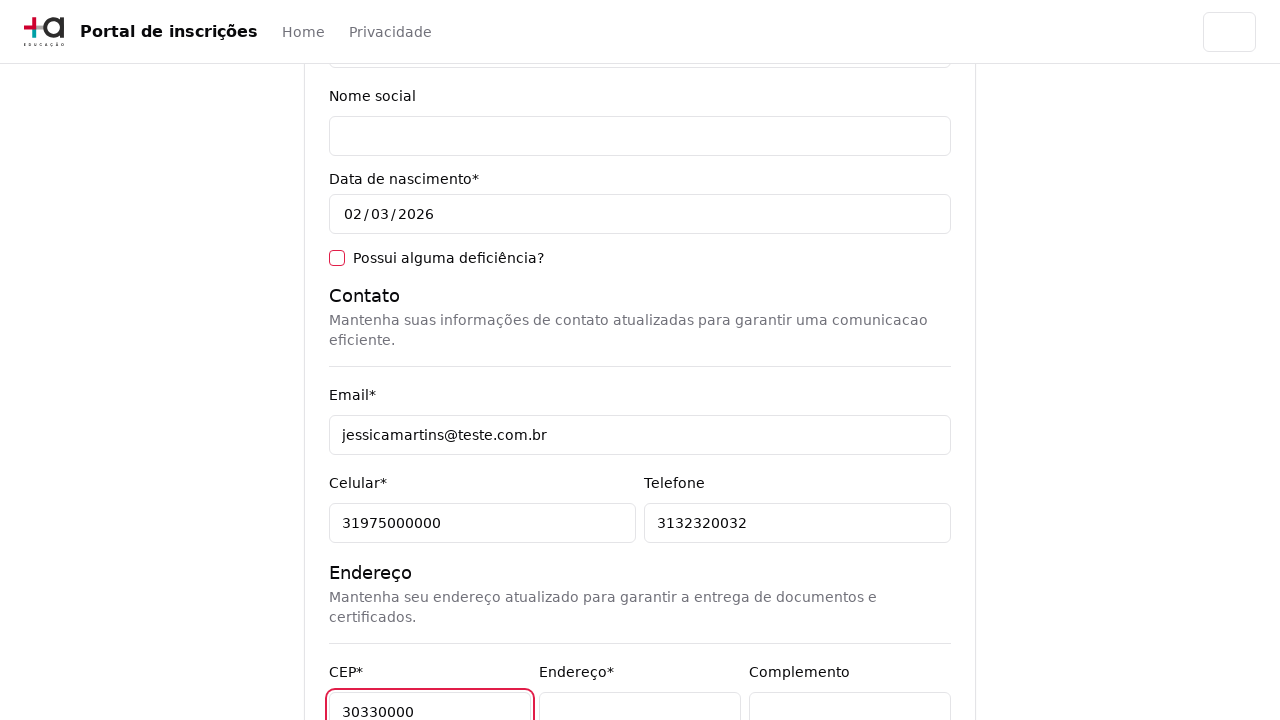

Filled address field with 'Rua A' on [data-testid='address-input']
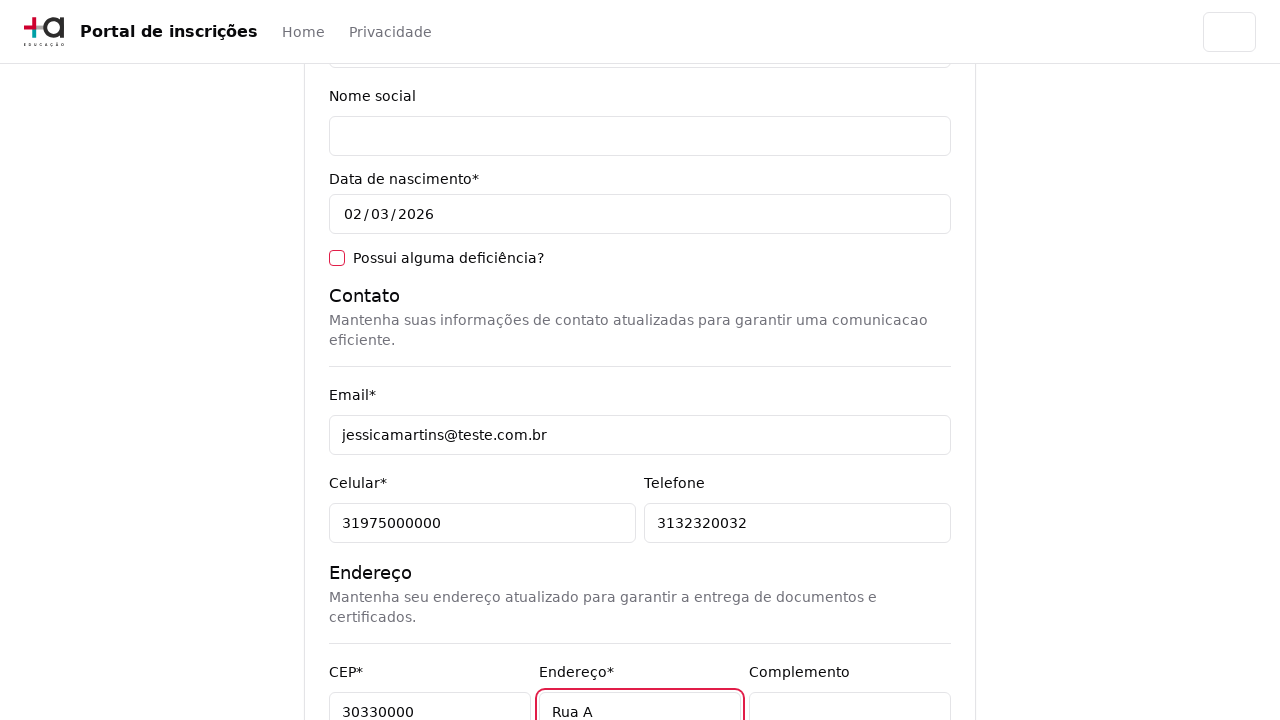

Filled neighborhood field with 'São Pedro' on [data-testid='neighborhood-input']
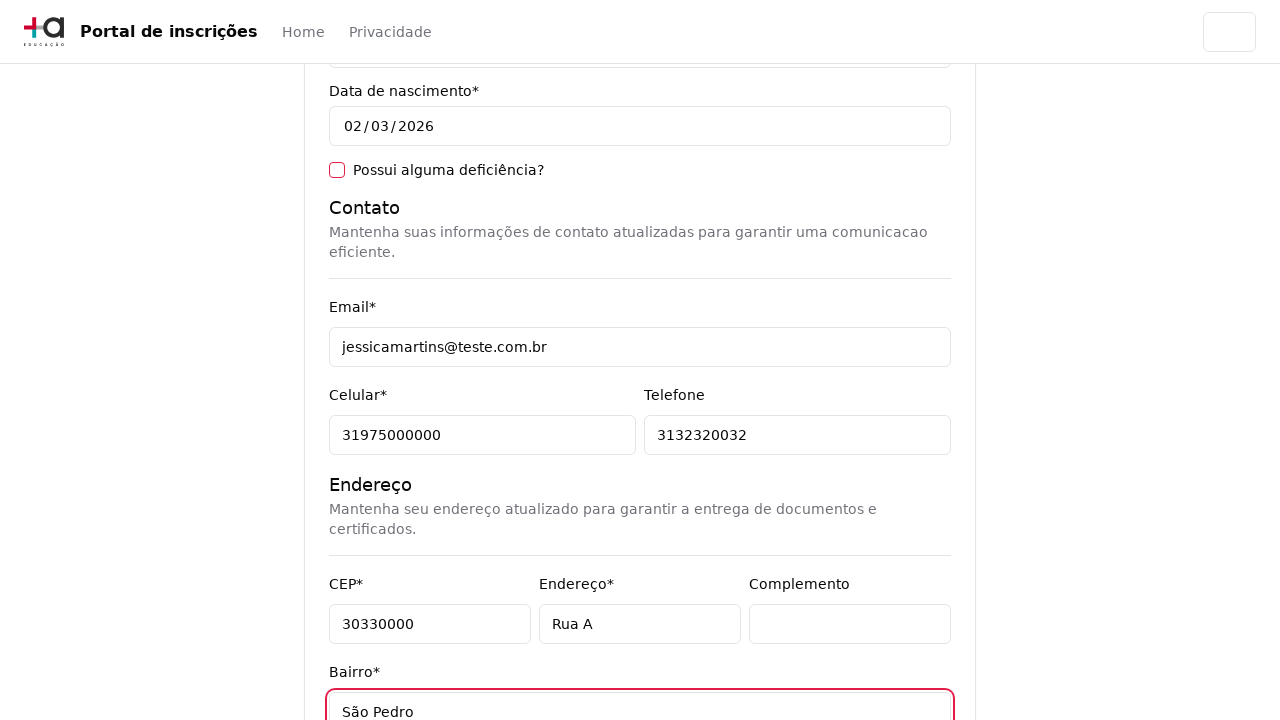

Filled city field with 'Belo Horizonte' on [data-testid='city-input']
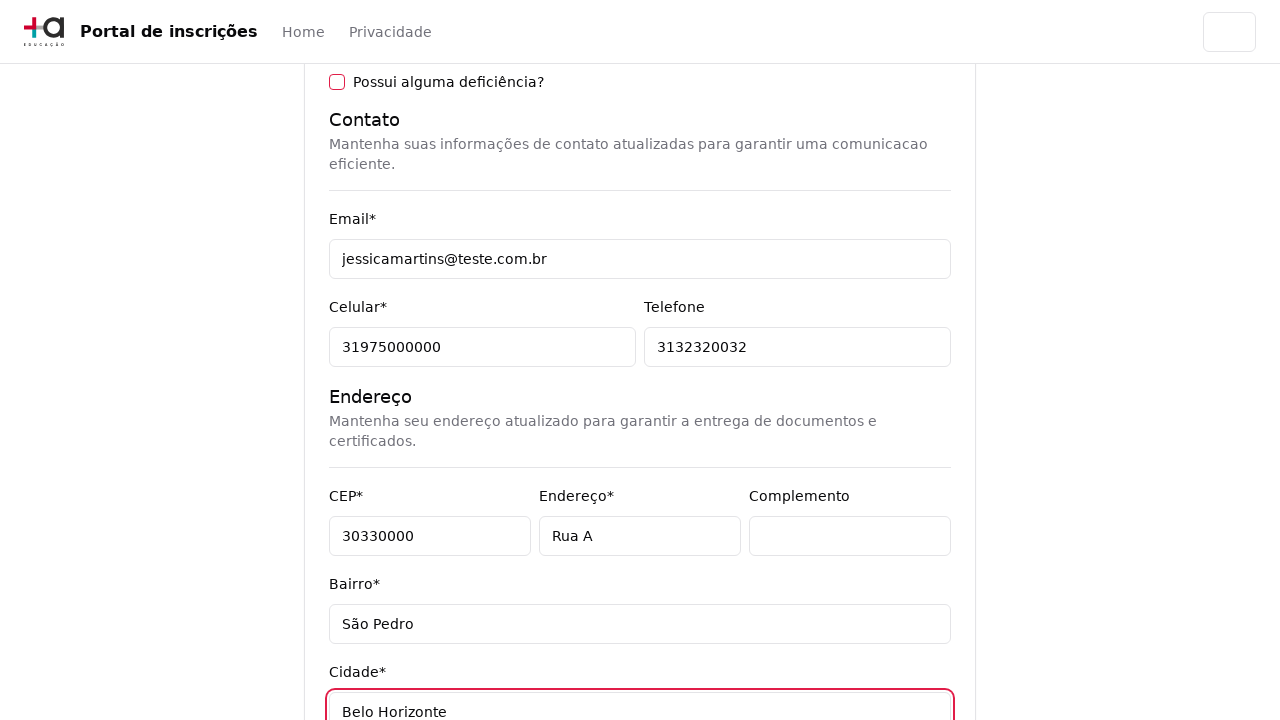

Filled state field with 'Minas Gerais' on [data-testid='state-input']
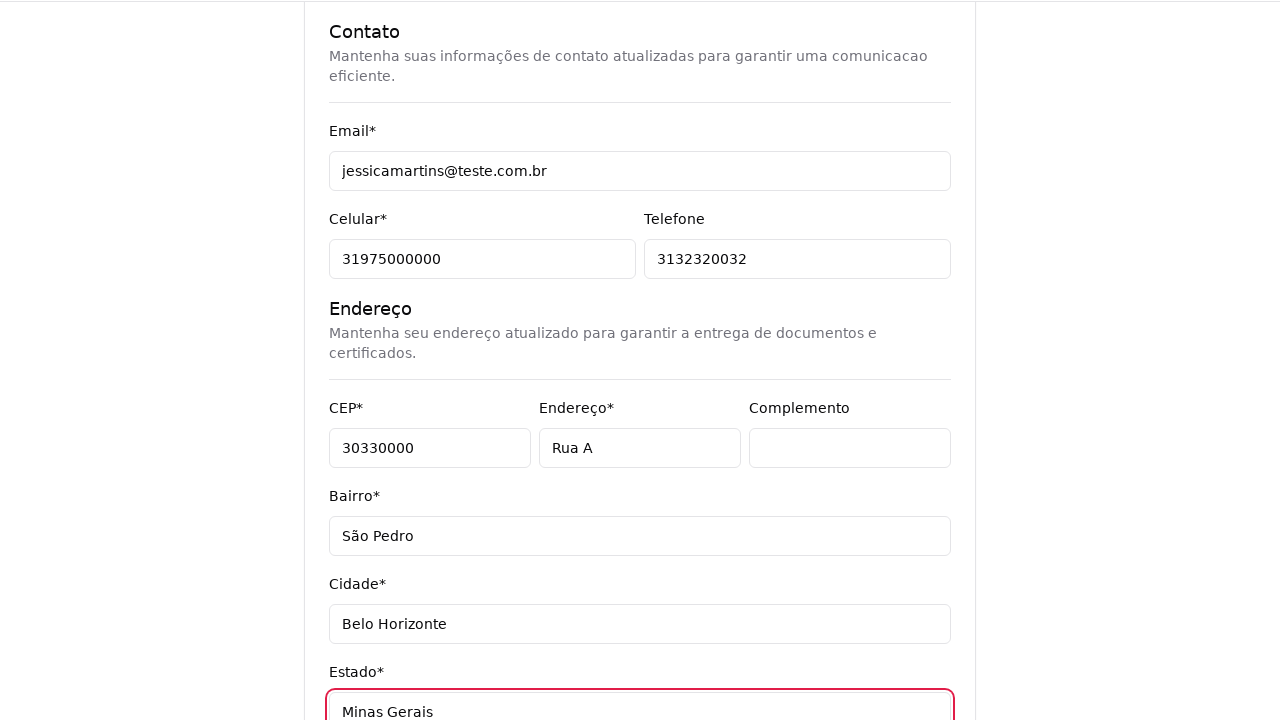

Filled country field with 'Brasil' on [data-testid='country-input']
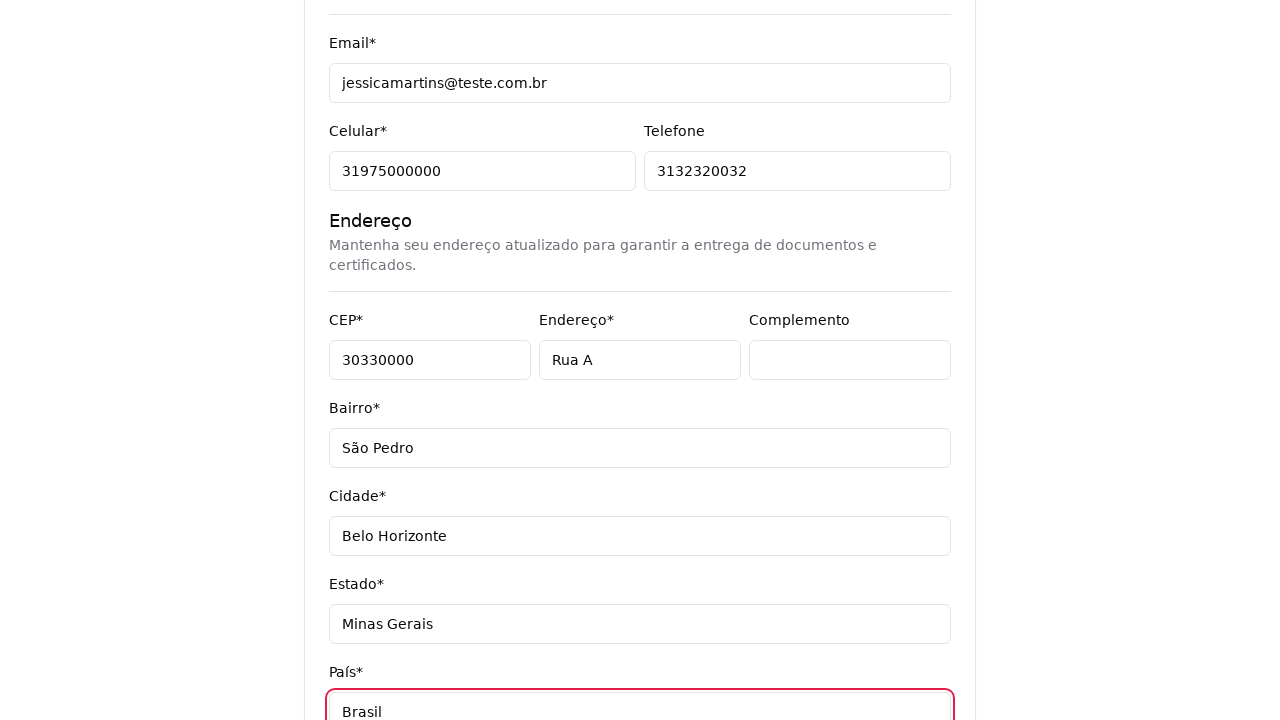

Clicked next button to advance without filling Name field at (906, 587) on [data-testid='next-button']
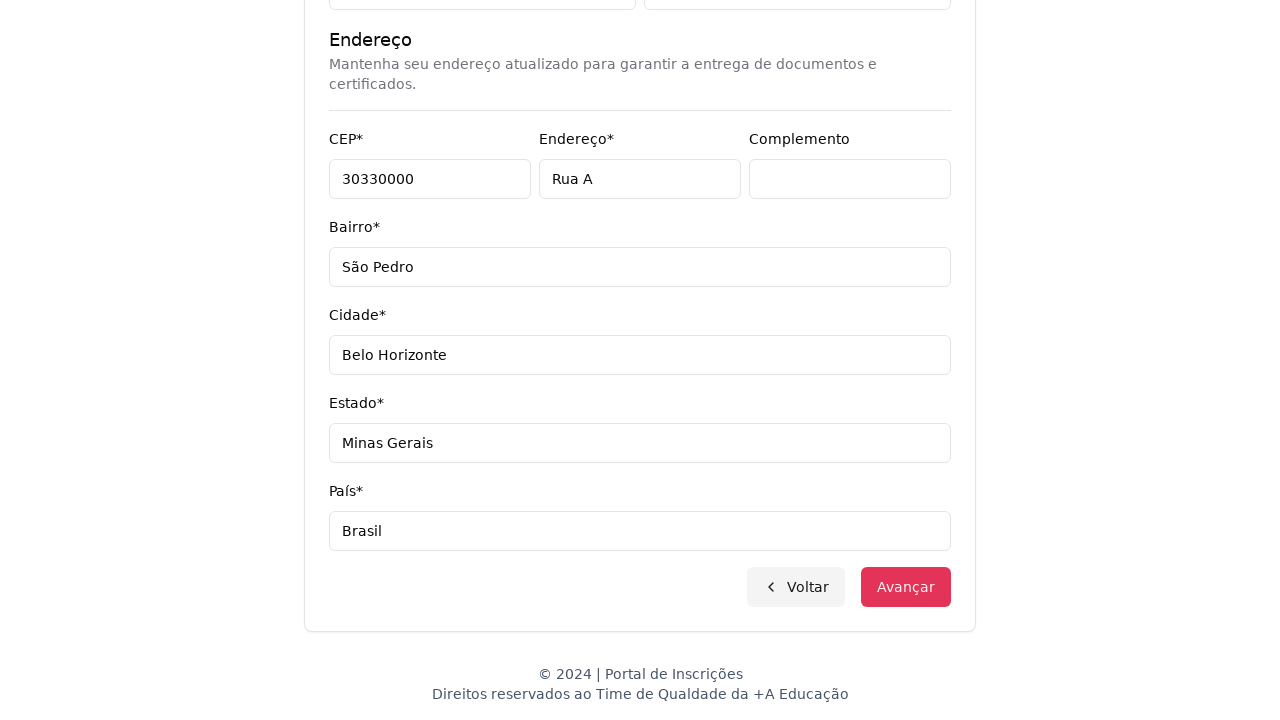

Verified that 'Campo obrigatório' (required field) alert is displayed
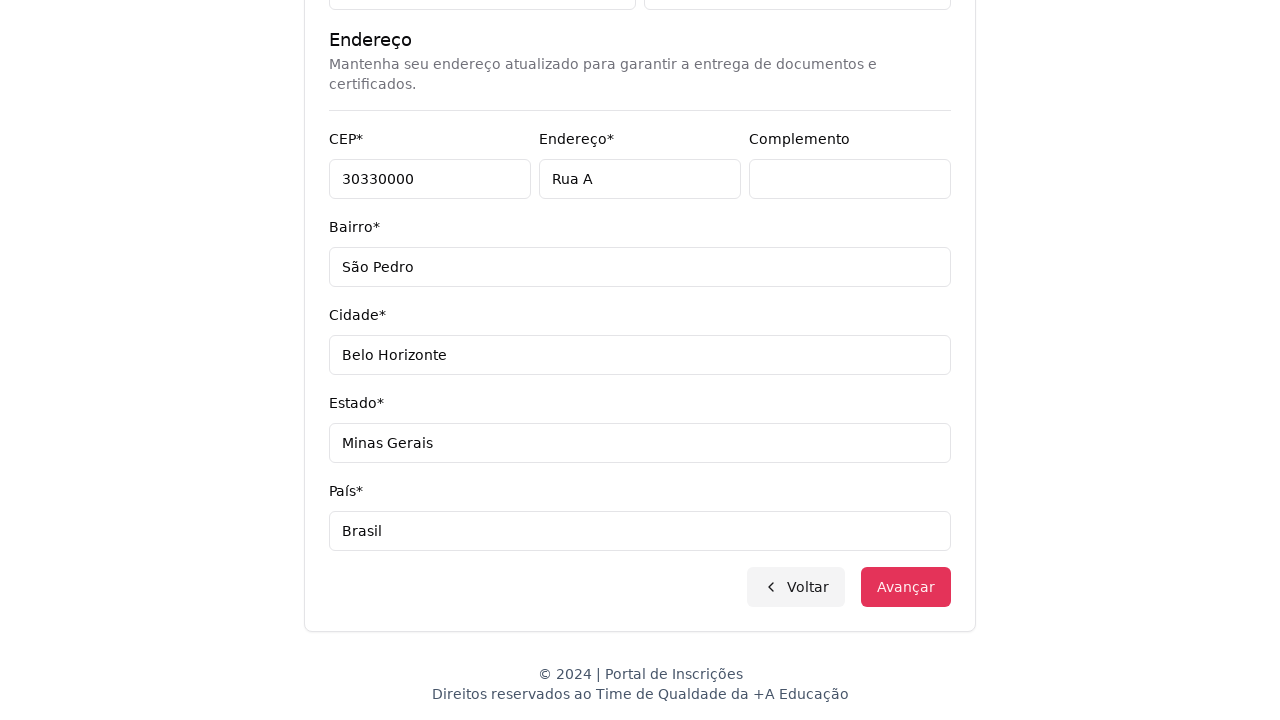

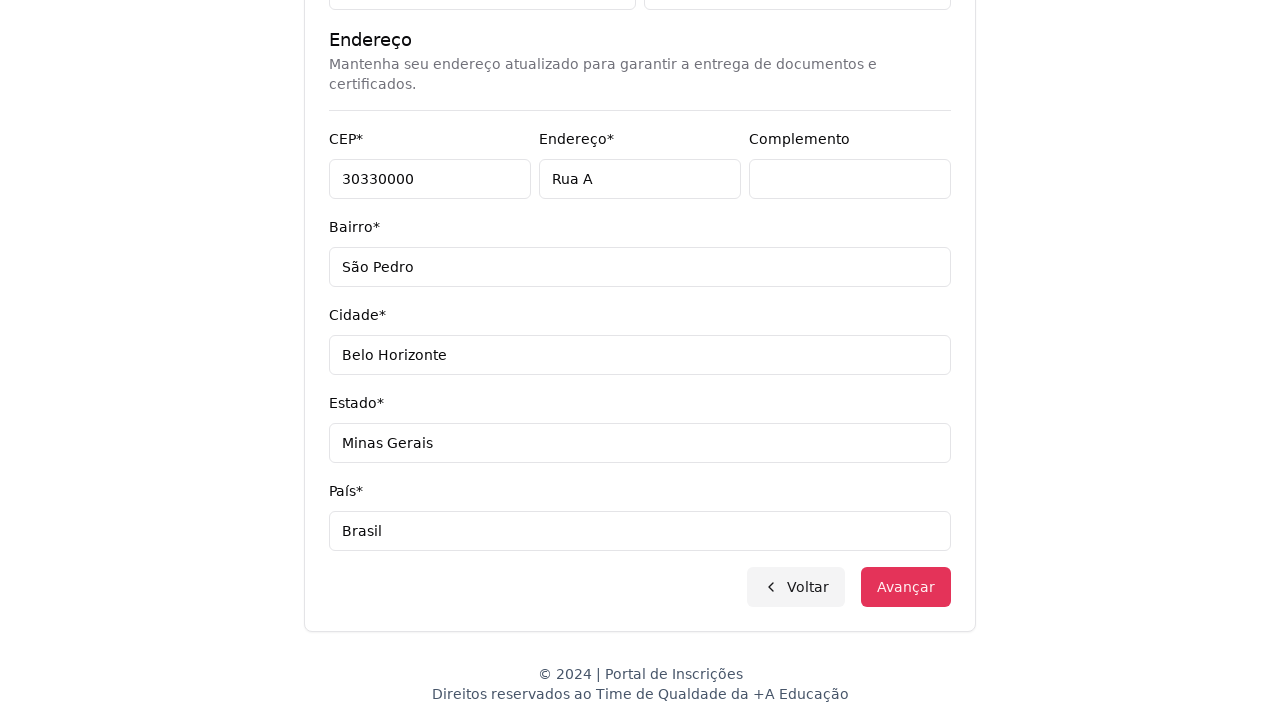